Tests click and hold to select multiple consecutive elements by dragging from first to fourth item in a selectable grid

Starting URL: https://jqueryui.com/resources/demos/selectable/display-grid.html

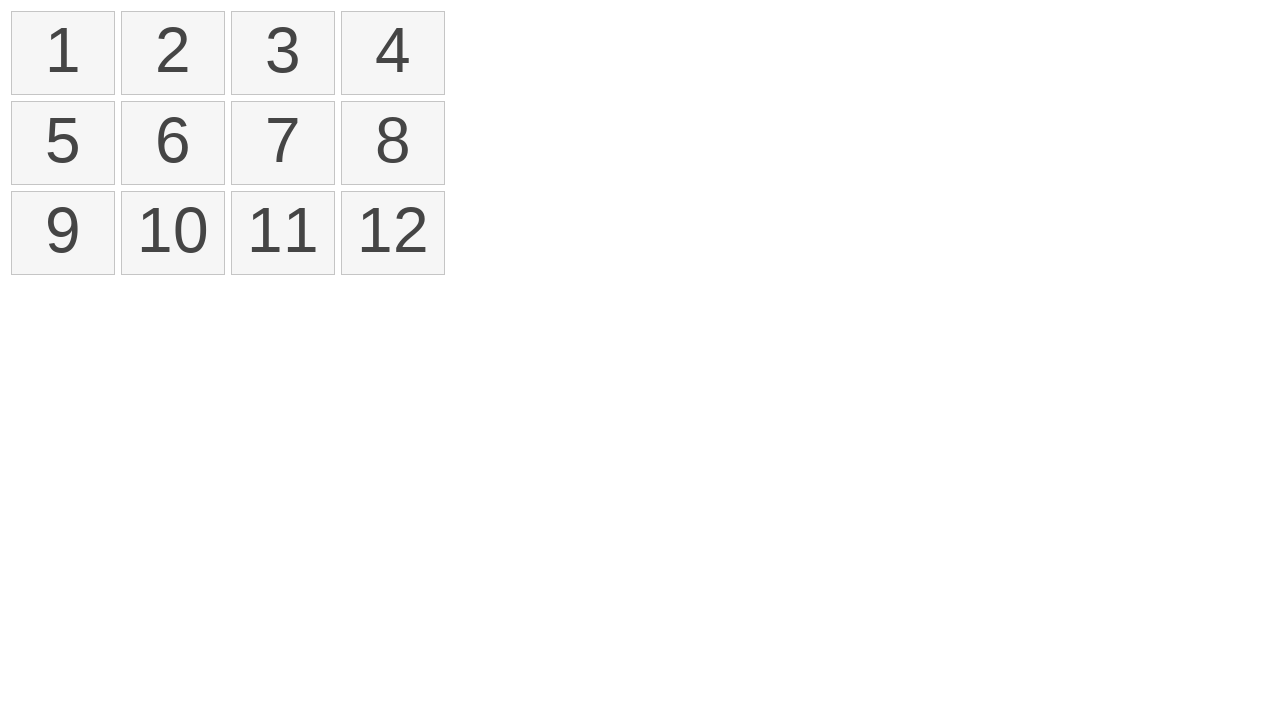

Waited for selectable list to load
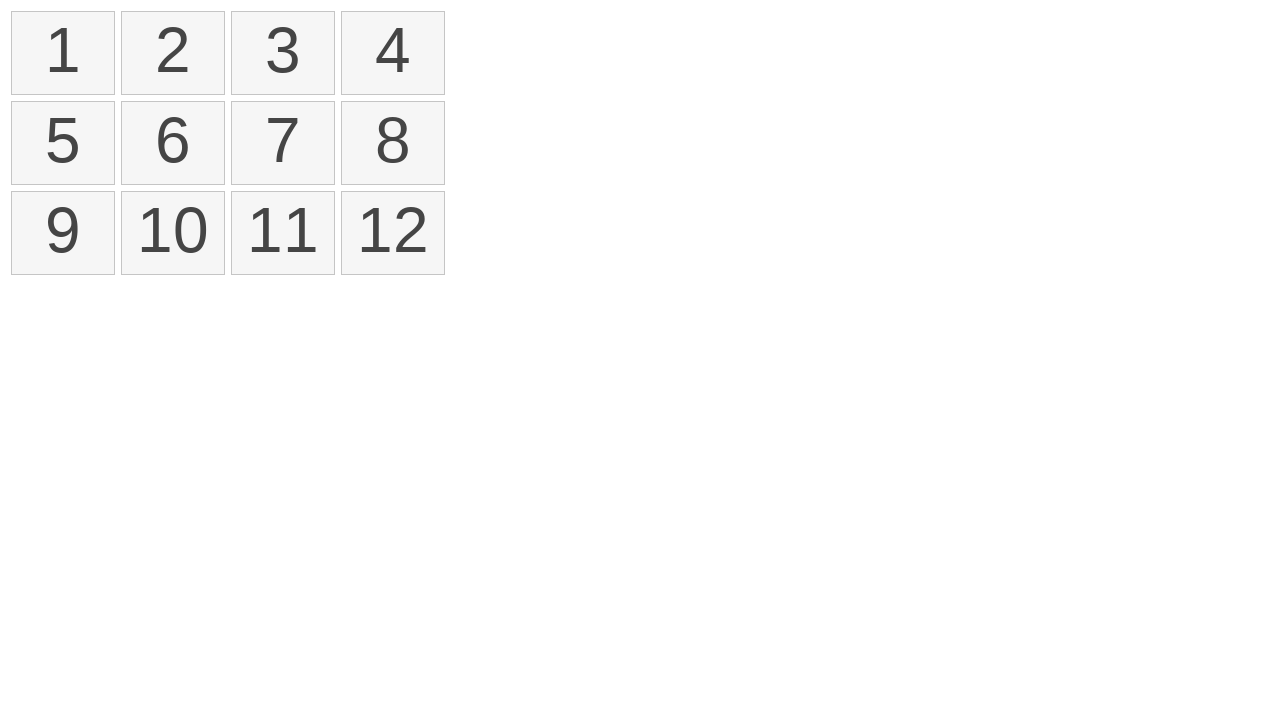

Located first item in selectable grid
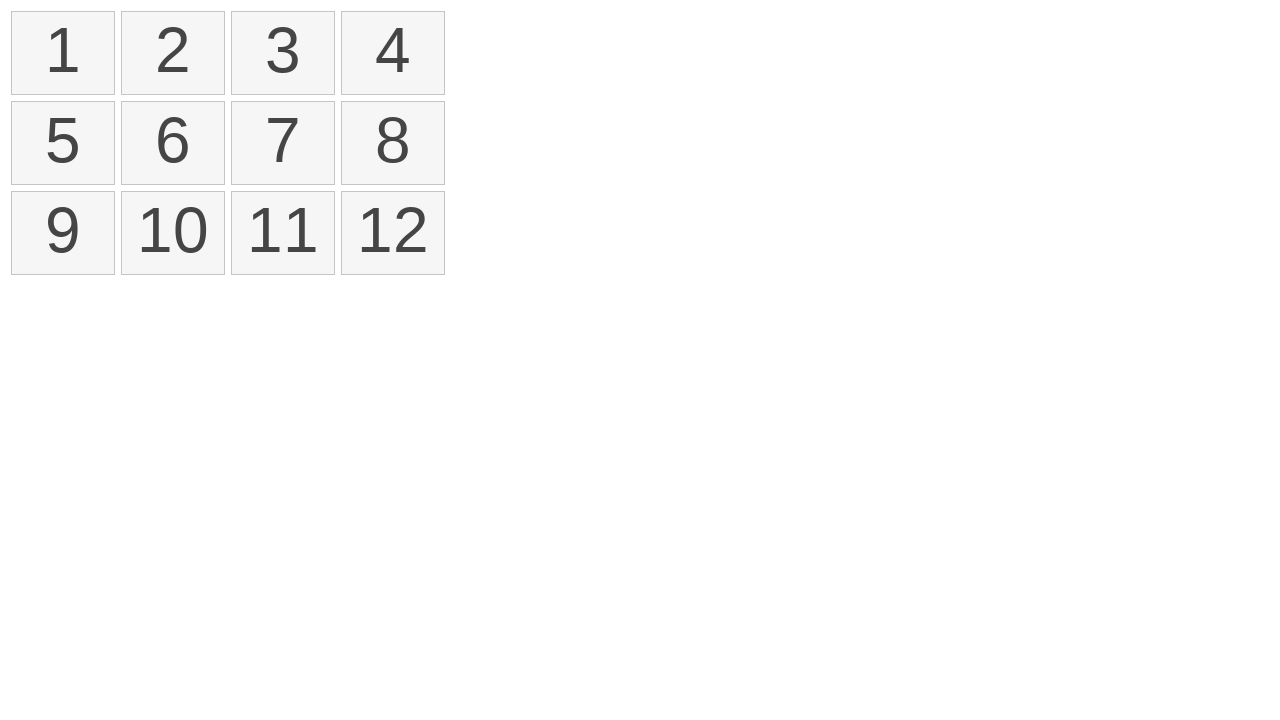

Located fourth item in selectable grid
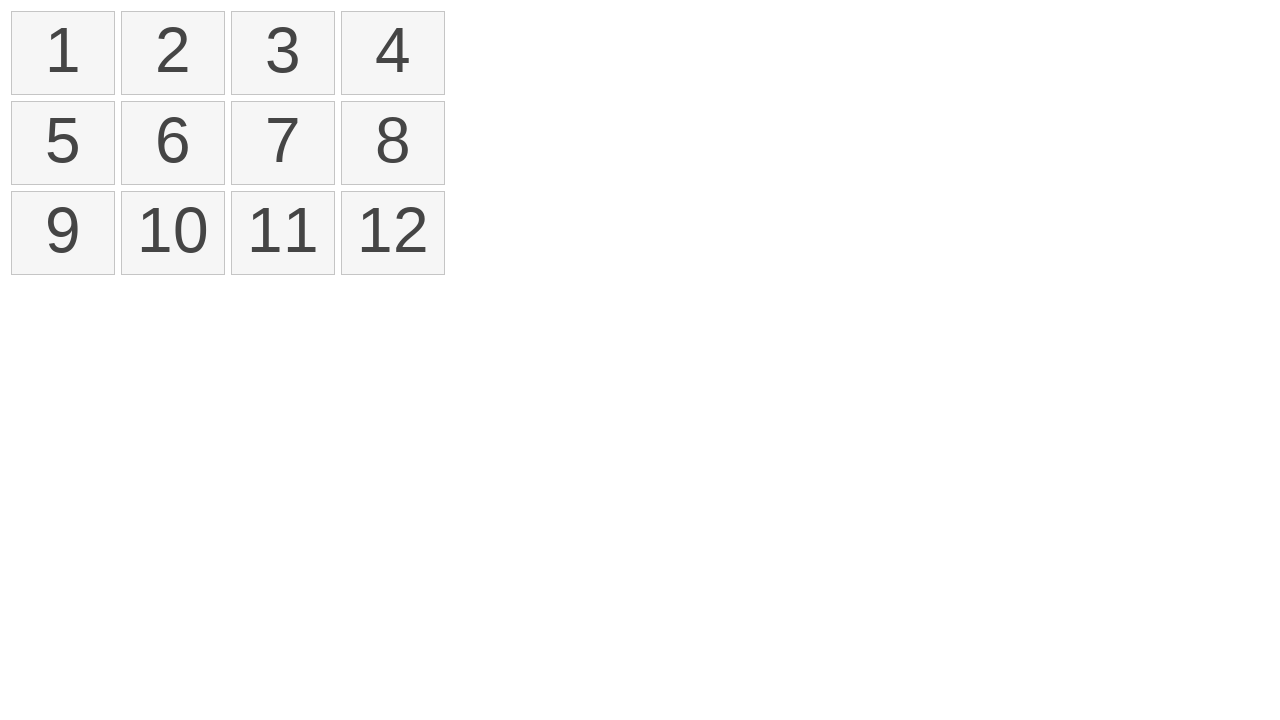

Dragged from first item to fourth item to select multiple consecutive elements at (393, 53)
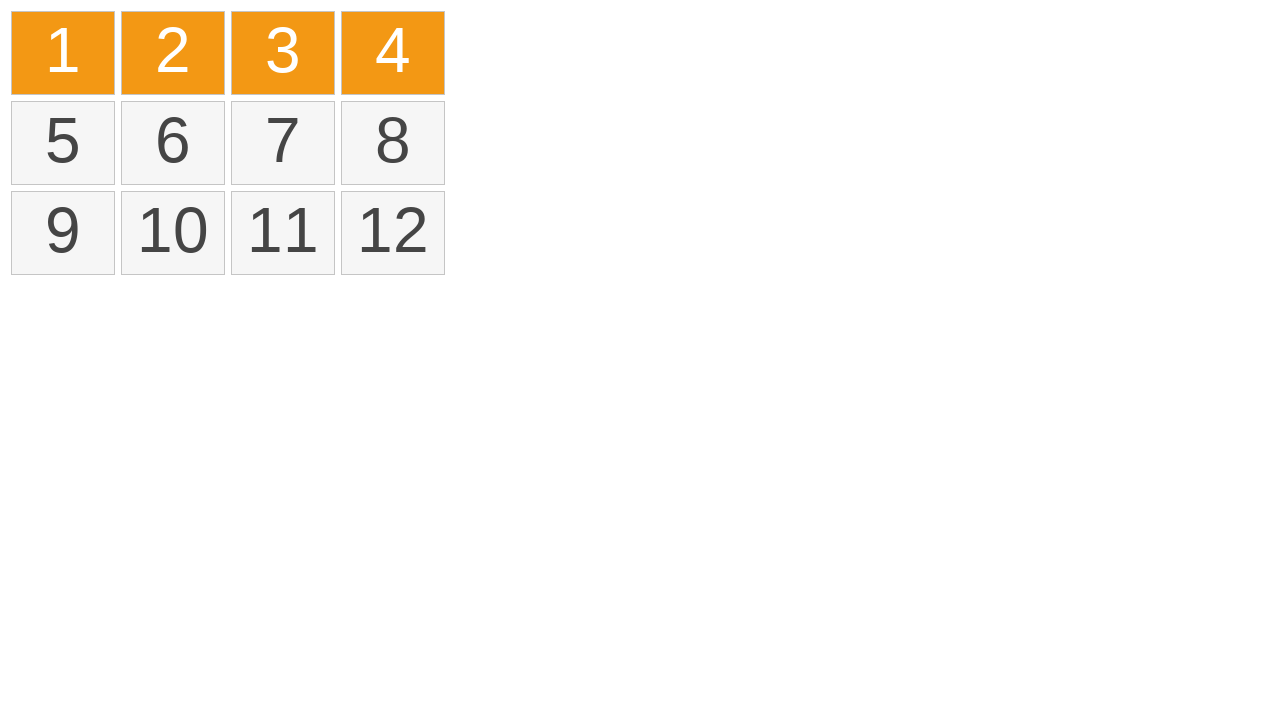

Verified that 4 items are selected in the grid
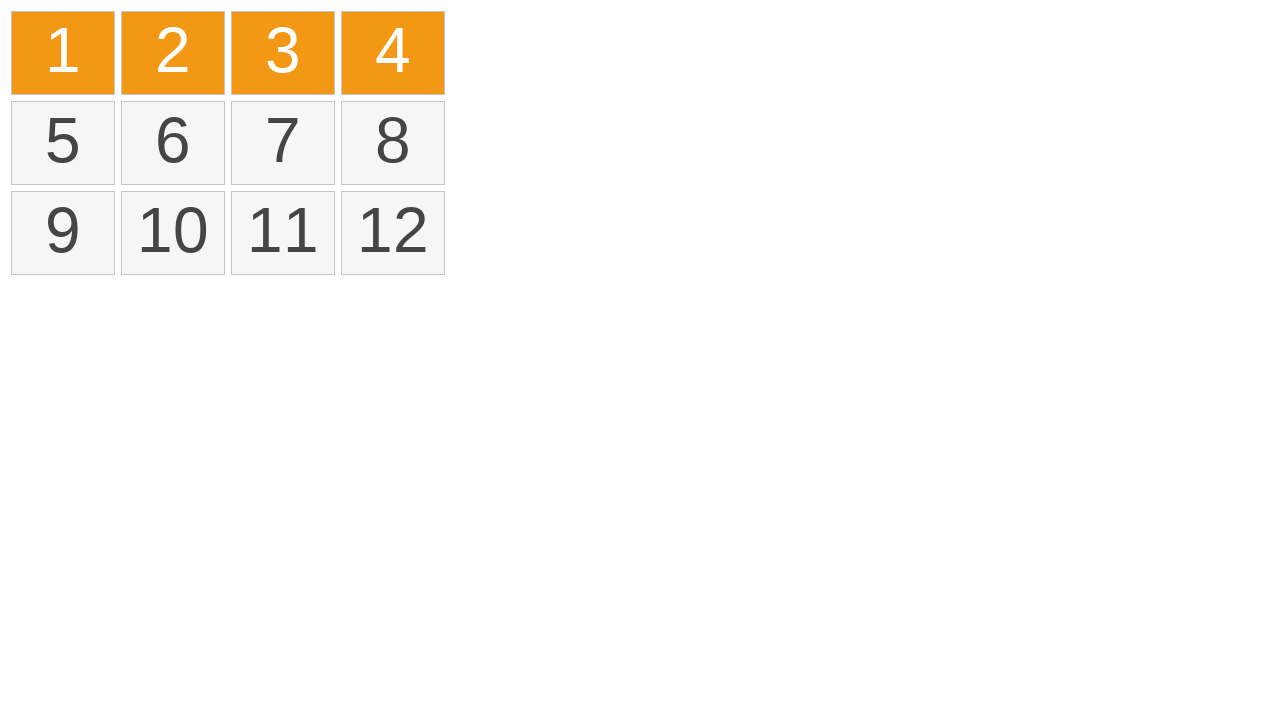

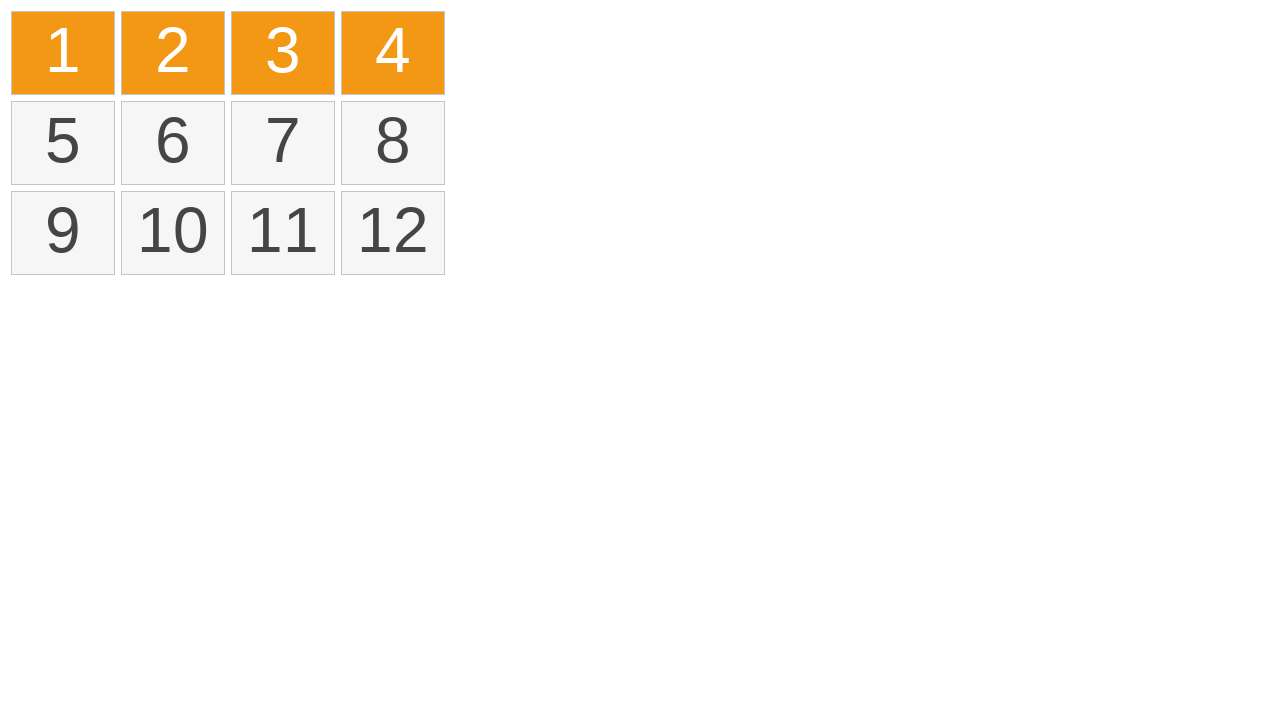